Tests a data types form by filling out all fields except zip code, then submitting the form to verify form validation behavior through field highlighting.

Starting URL: https://bonigarcia.dev/selenium-webdriver-java/data-types.html

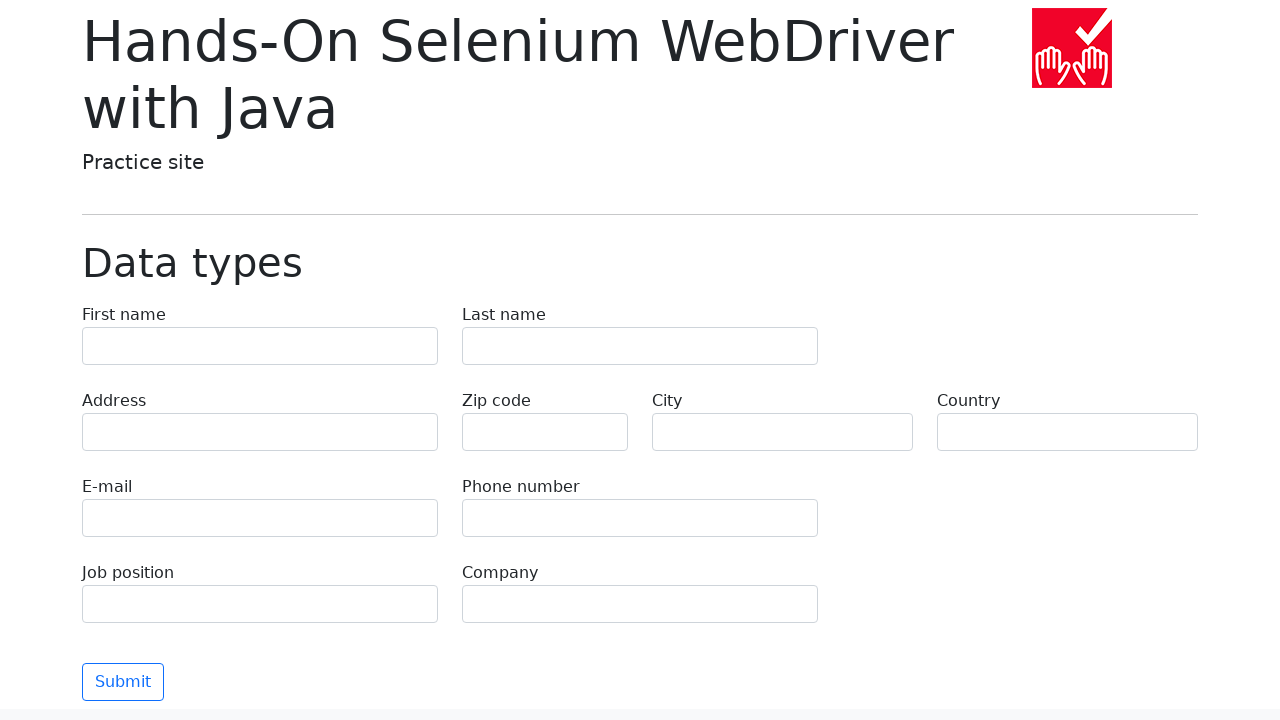

Filled first name field with 'Иван' on [name='first-name']
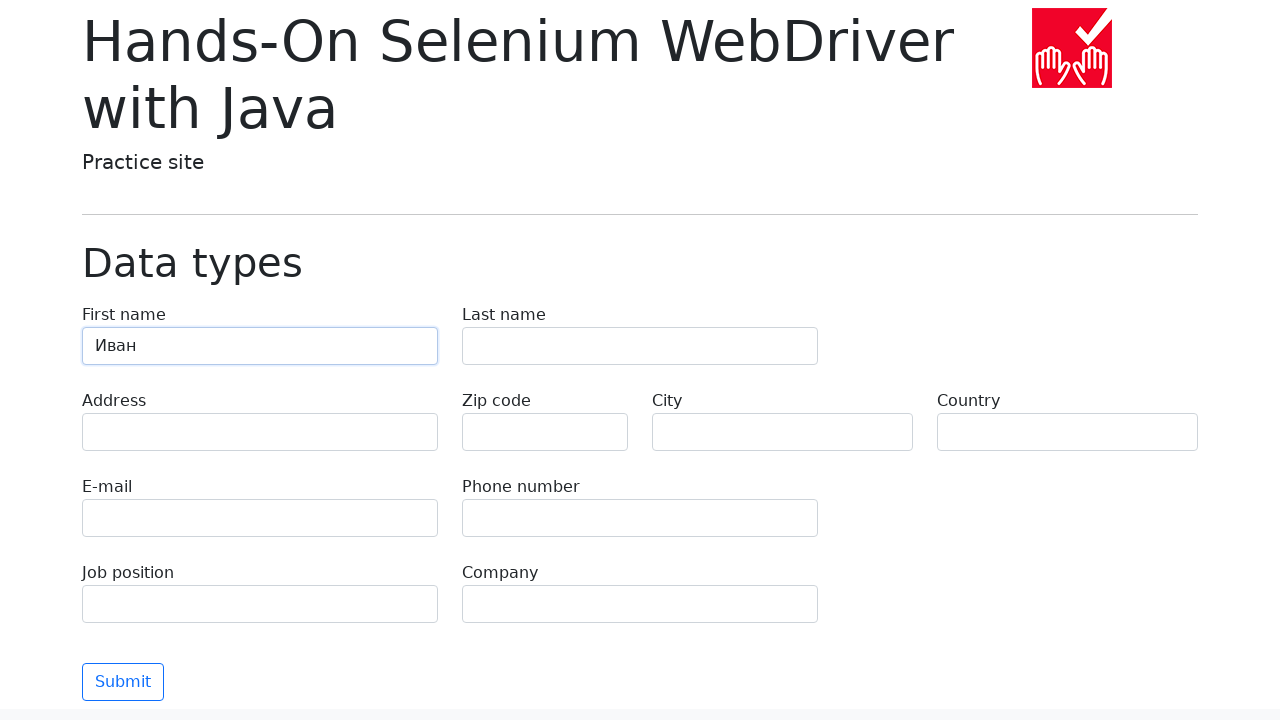

Filled last name field with 'Петров' on [name='last-name']
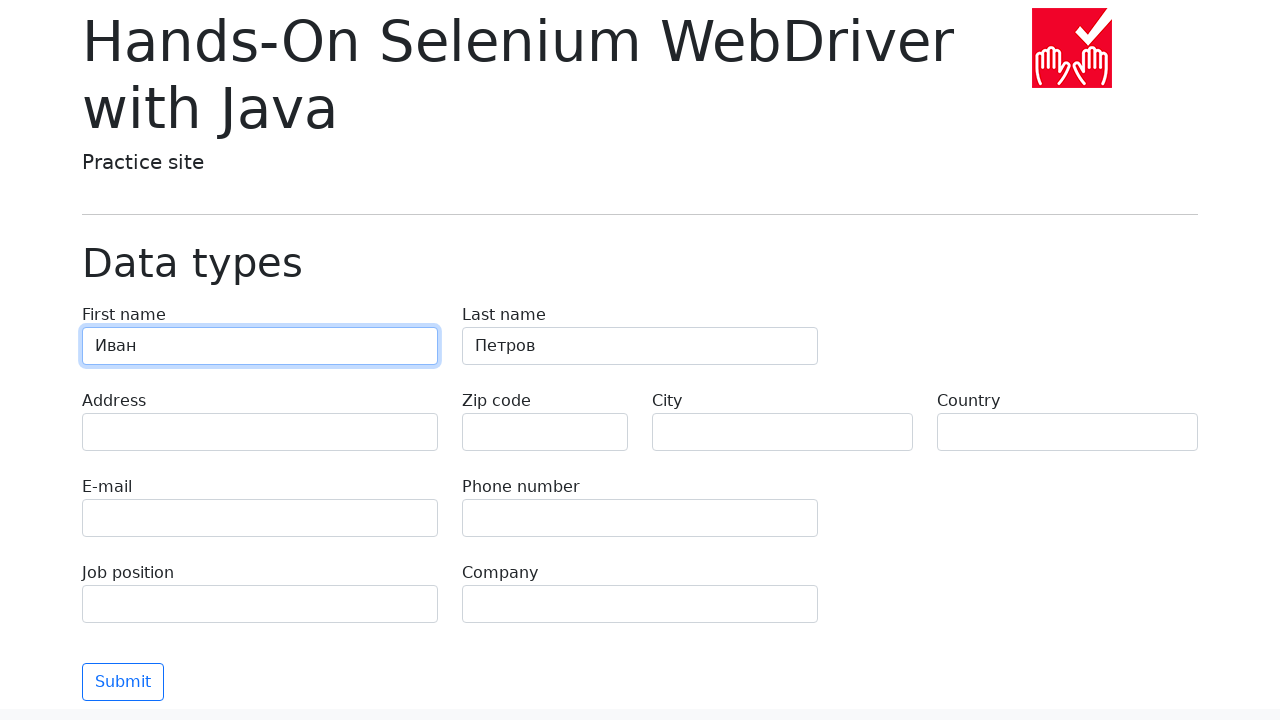

Filled address field with 'Ленина, 55-3' on [name='address']
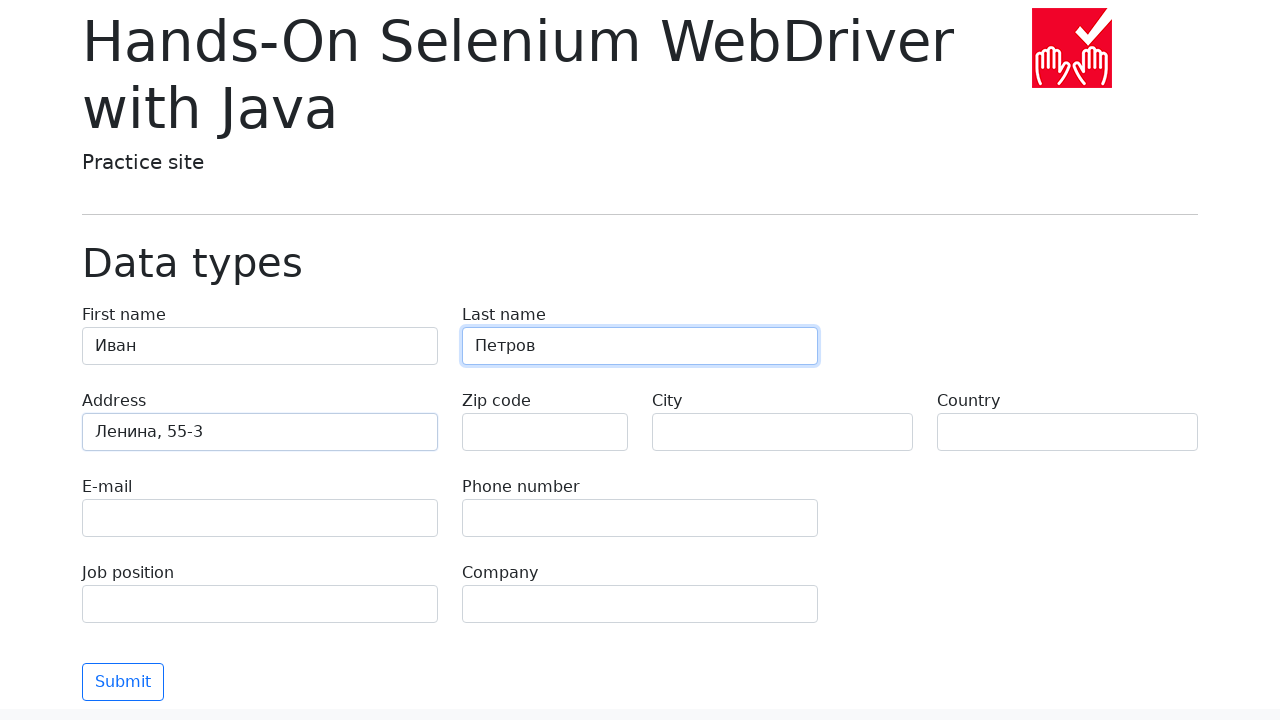

Filled email field with 'test@skypro.com' on [name='e-mail']
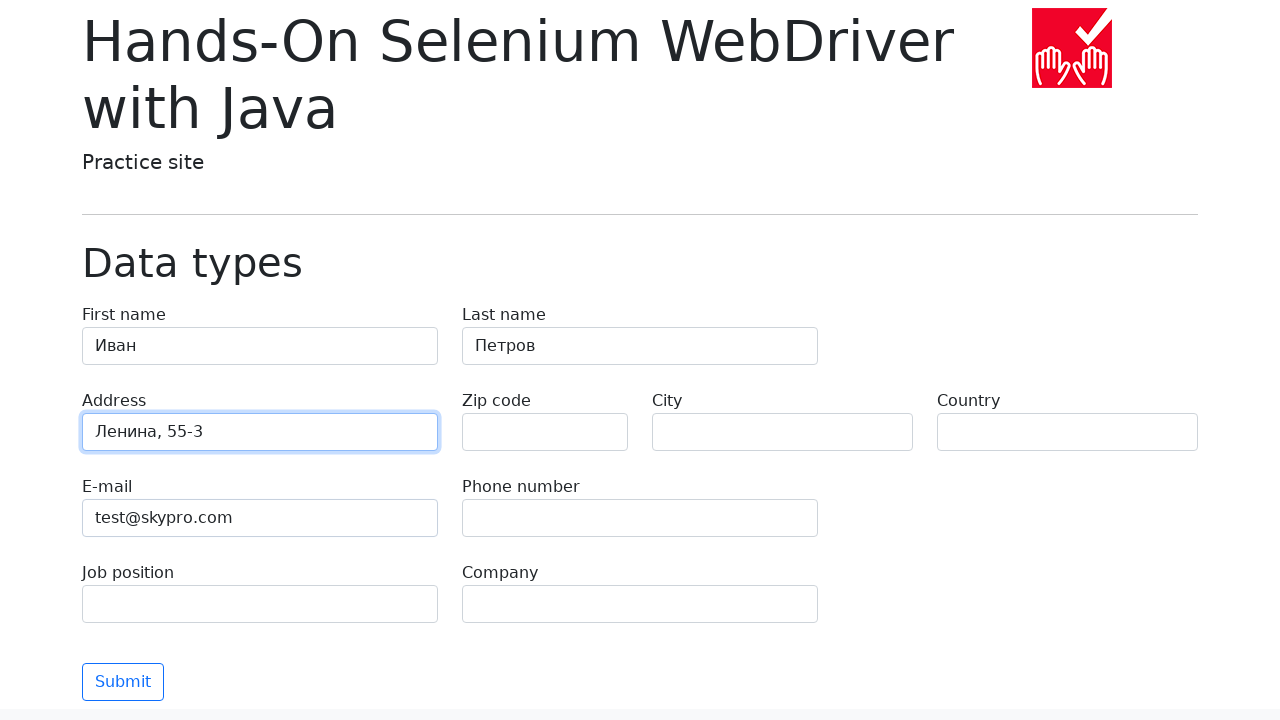

Filled phone field with '+7985899998787' on [name='phone']
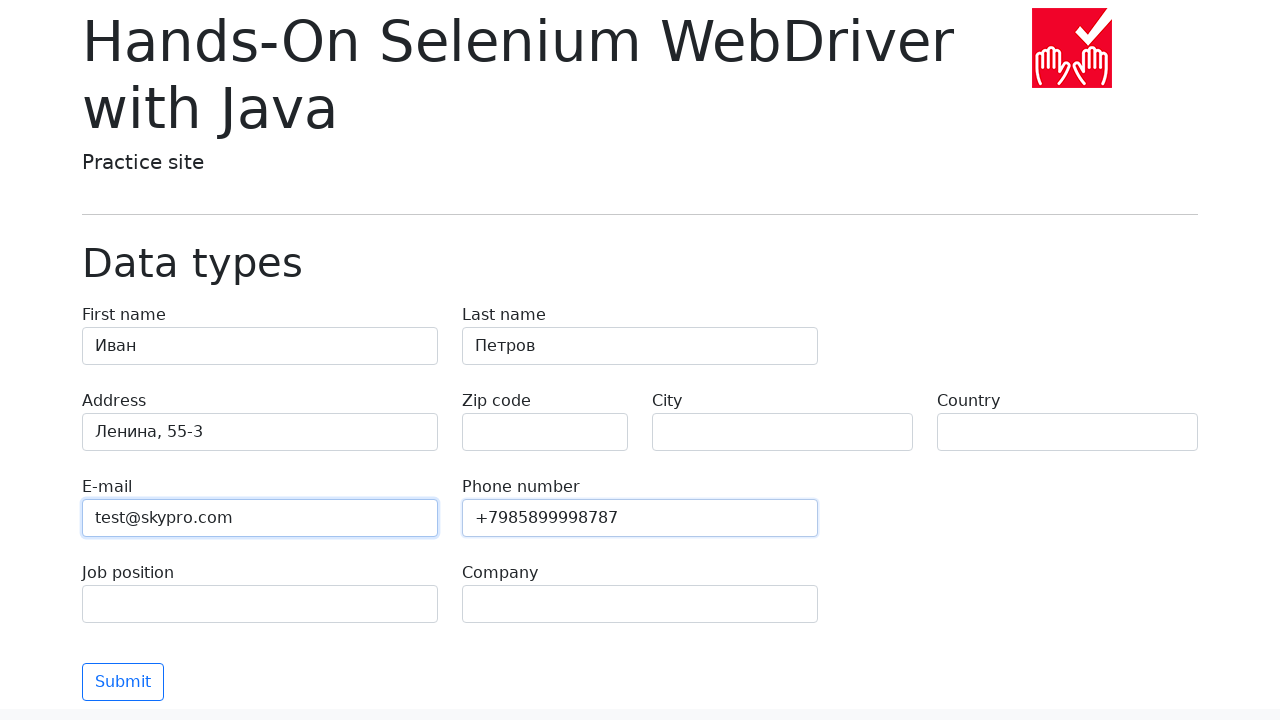

Filled city field with 'Москва' on [name='city']
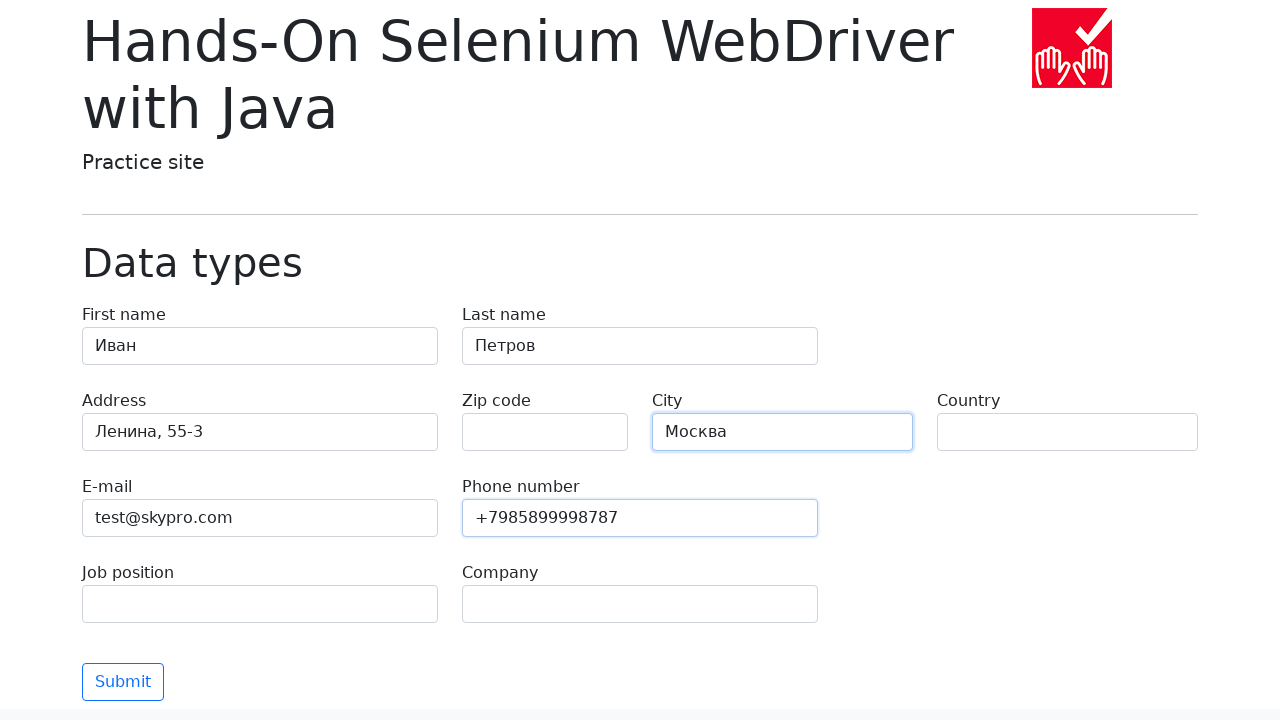

Filled country field with 'Россия' on [name='country']
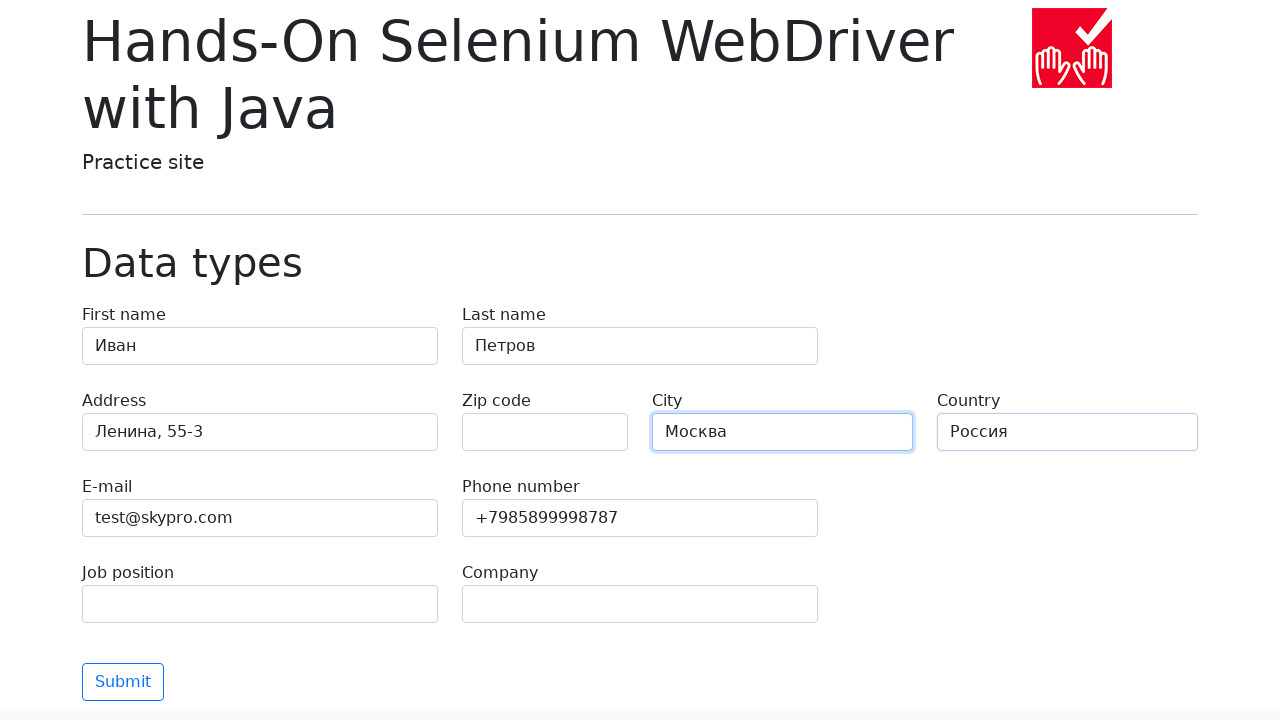

Filled job position field with 'QA' on [name='job-position']
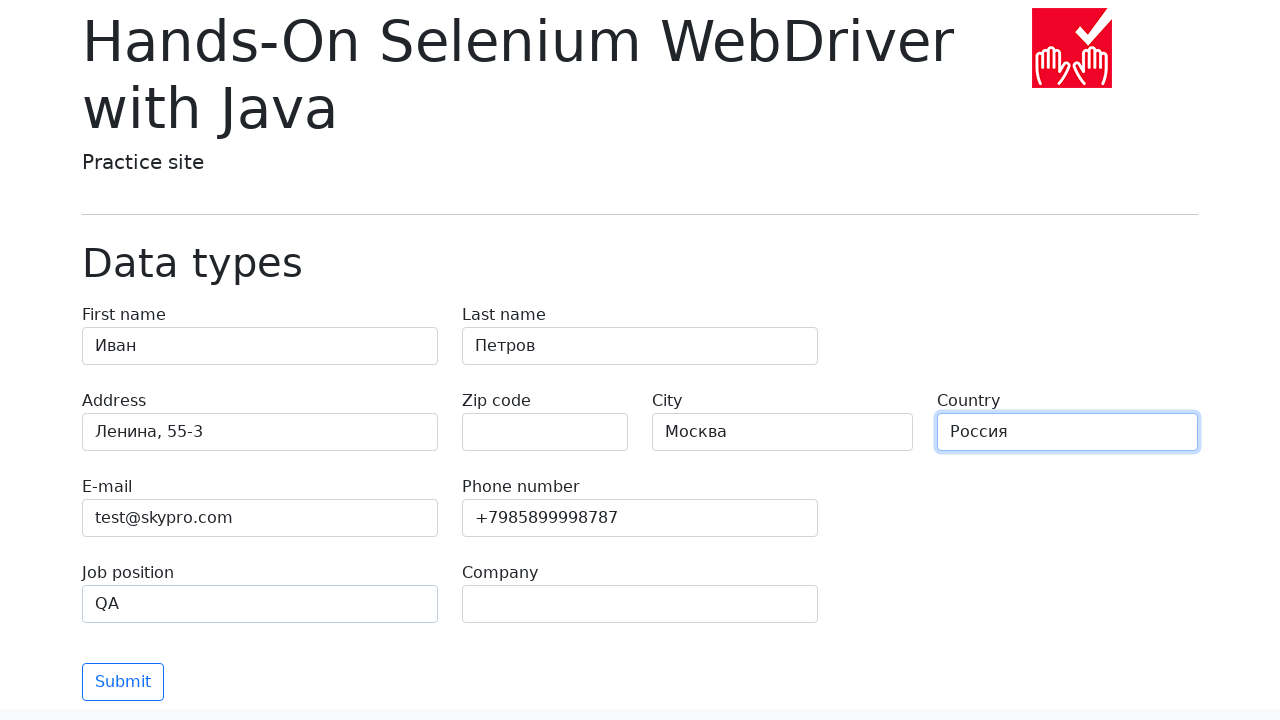

Filled company field with 'SkyPro' on [name='company']
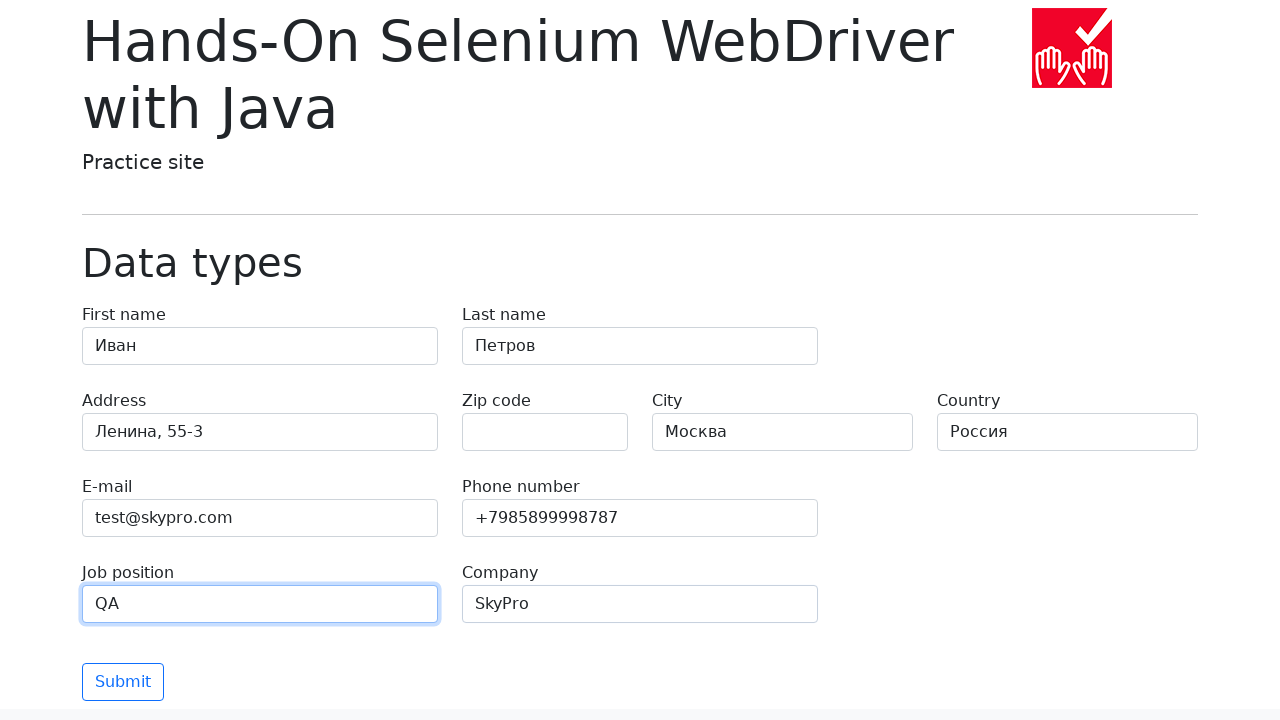

Clicked submit button to submit form at (123, 682) on .btn.btn-outline-primary.mt-3
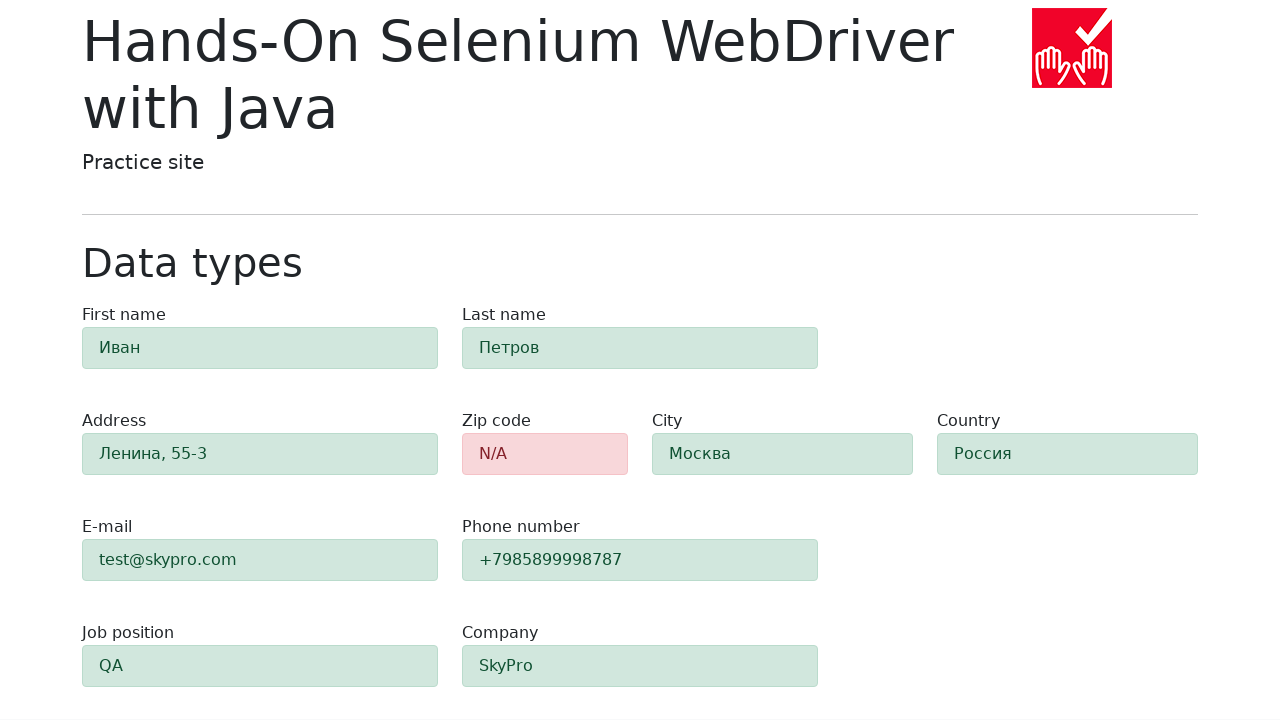

Zip code field became visible after form submission, indicating validation error highlighting
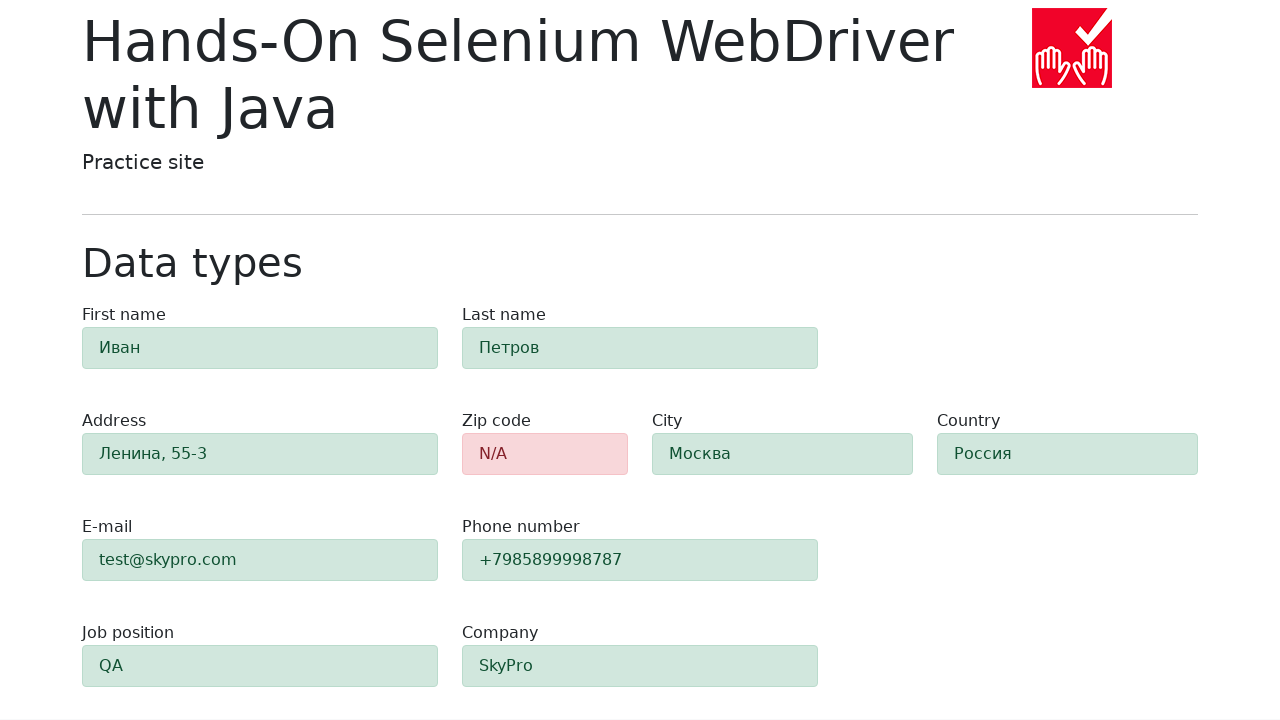

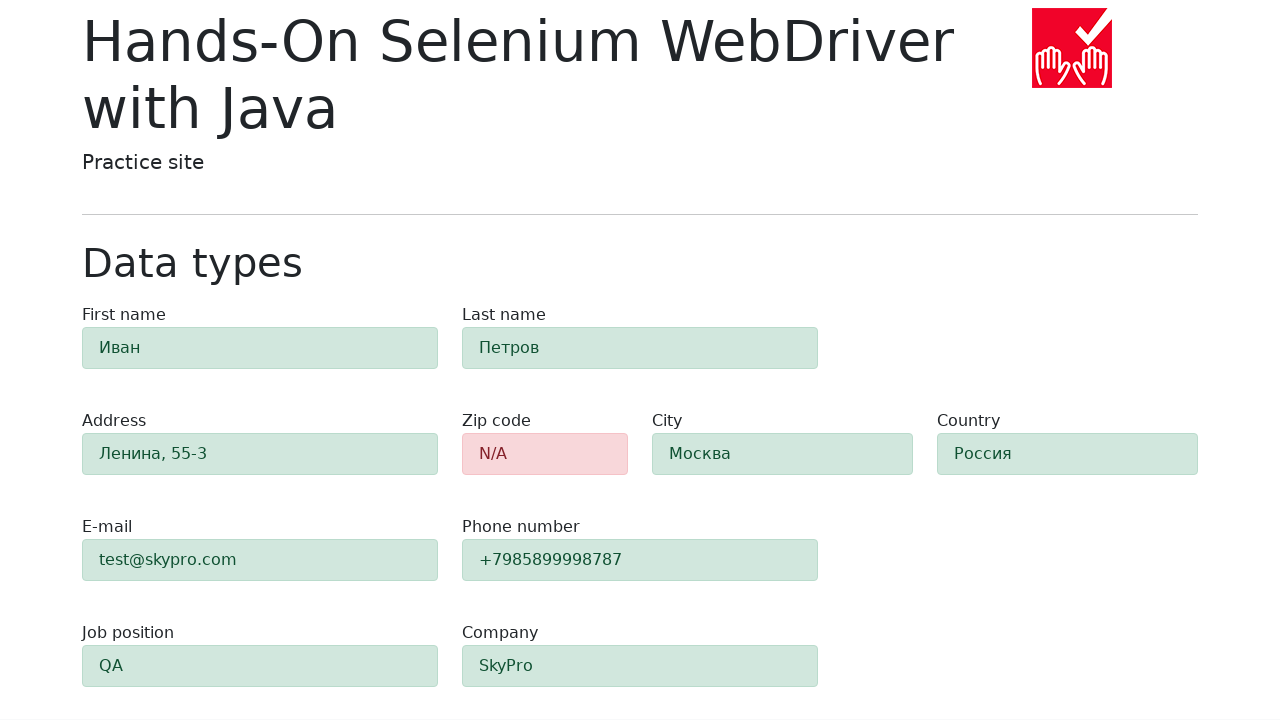